Tests double-click functionality on a designated element

Starting URL: https://swisnl.github.io/jQuery-contextMenu/demo.html

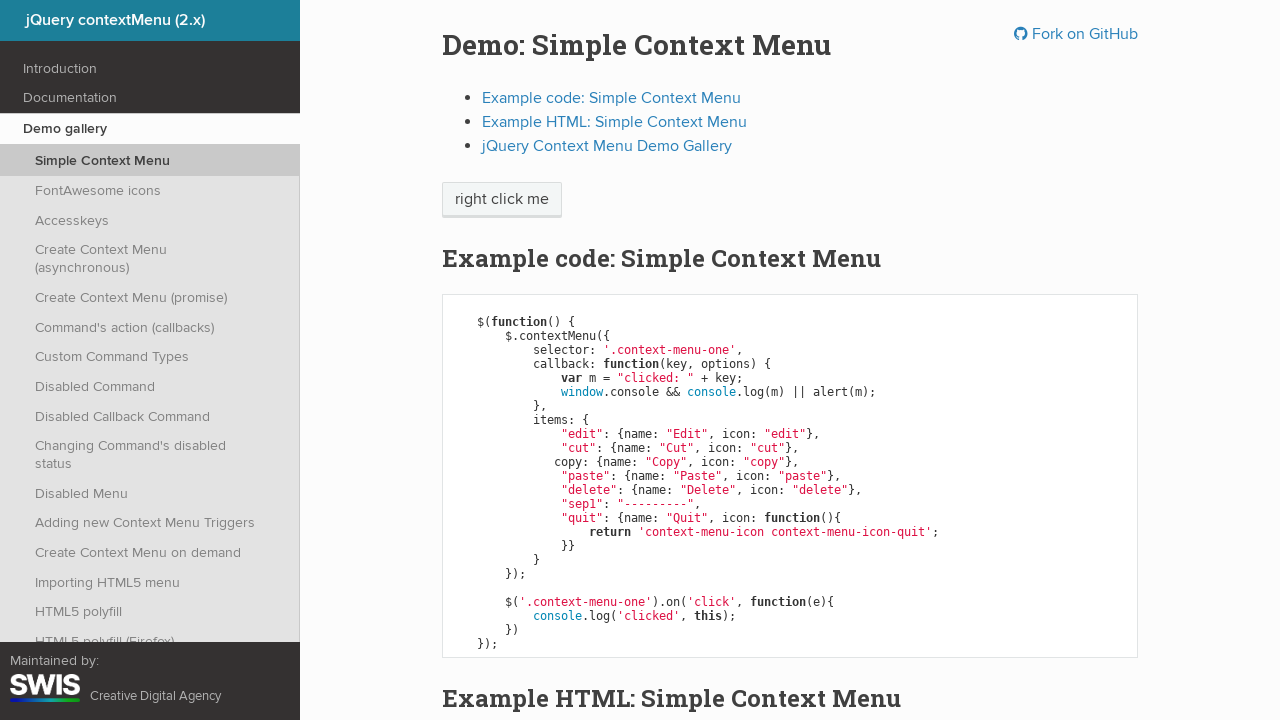

Located the 'right click me' element
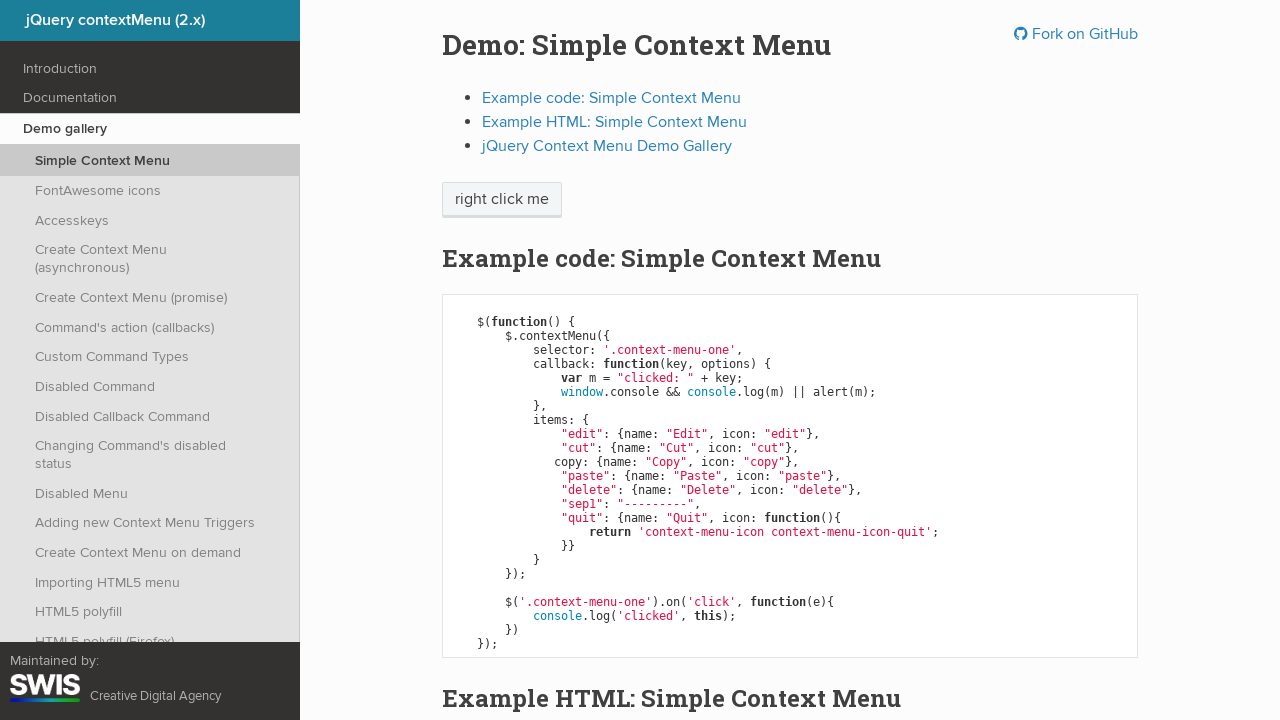

Double-clicked on the 'right click me' element at (502, 200) on xpath=//span[normalize-space()='right click me']
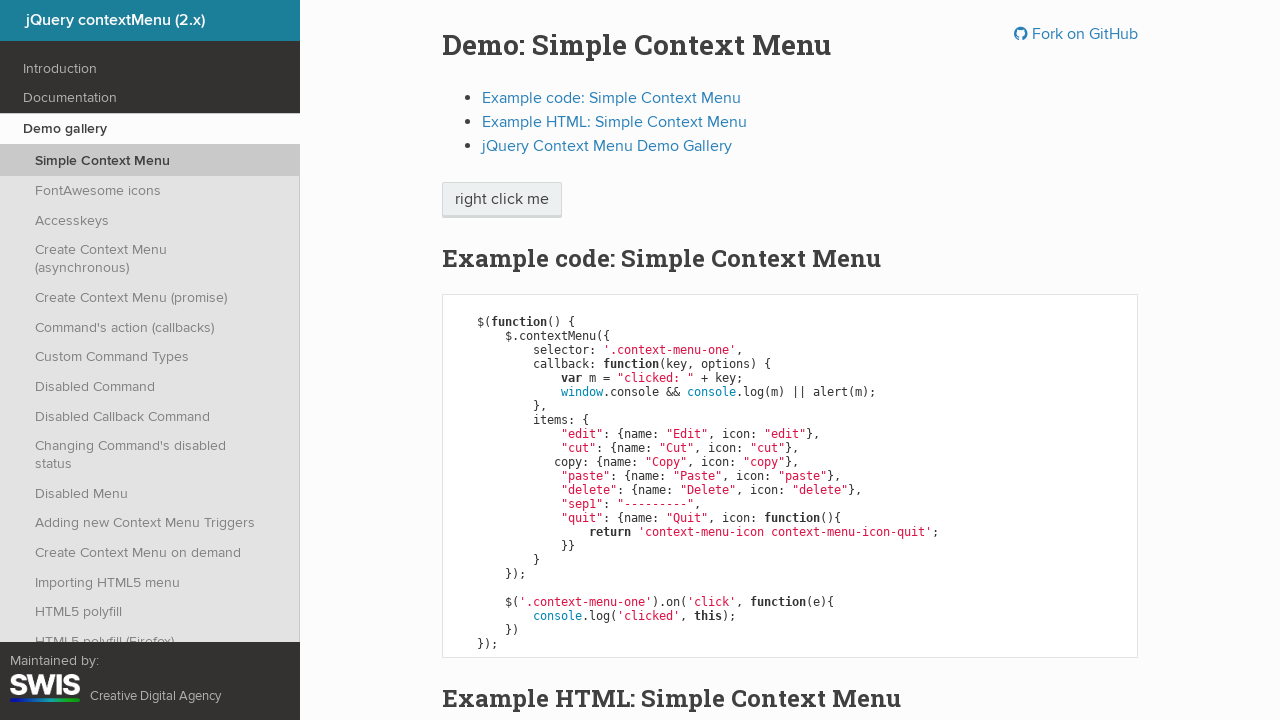

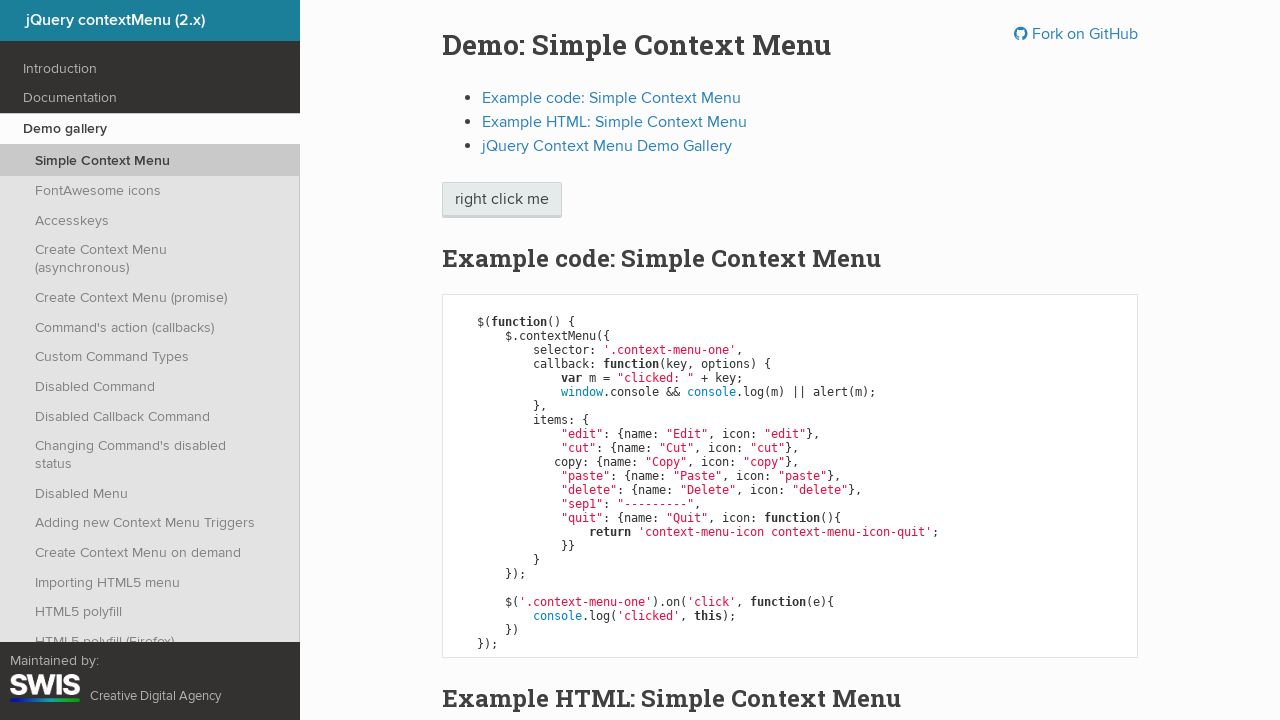